Tests auto-suggest dropdown functionality by typing partial text and selecting a matching option from the suggestions

Starting URL: https://www.rahulshettyacademy.com/dropdownsPractise/

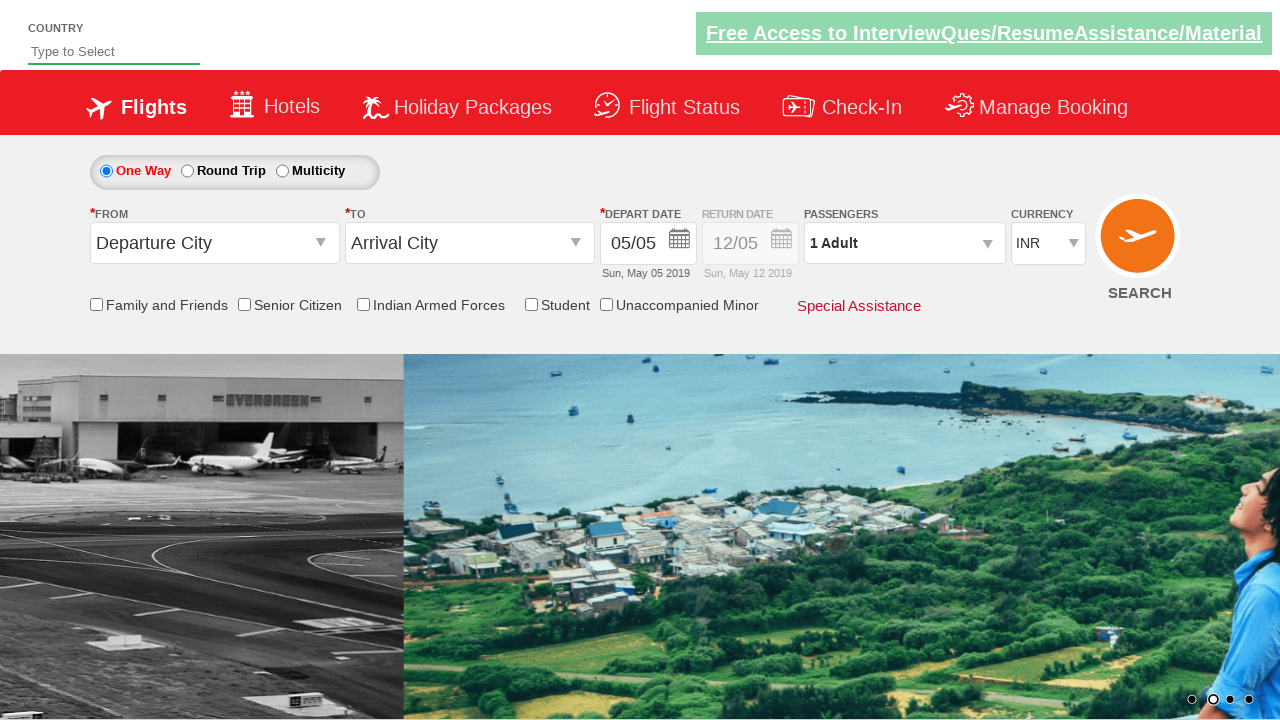

Navigated to auto-suggest dropdown practice page
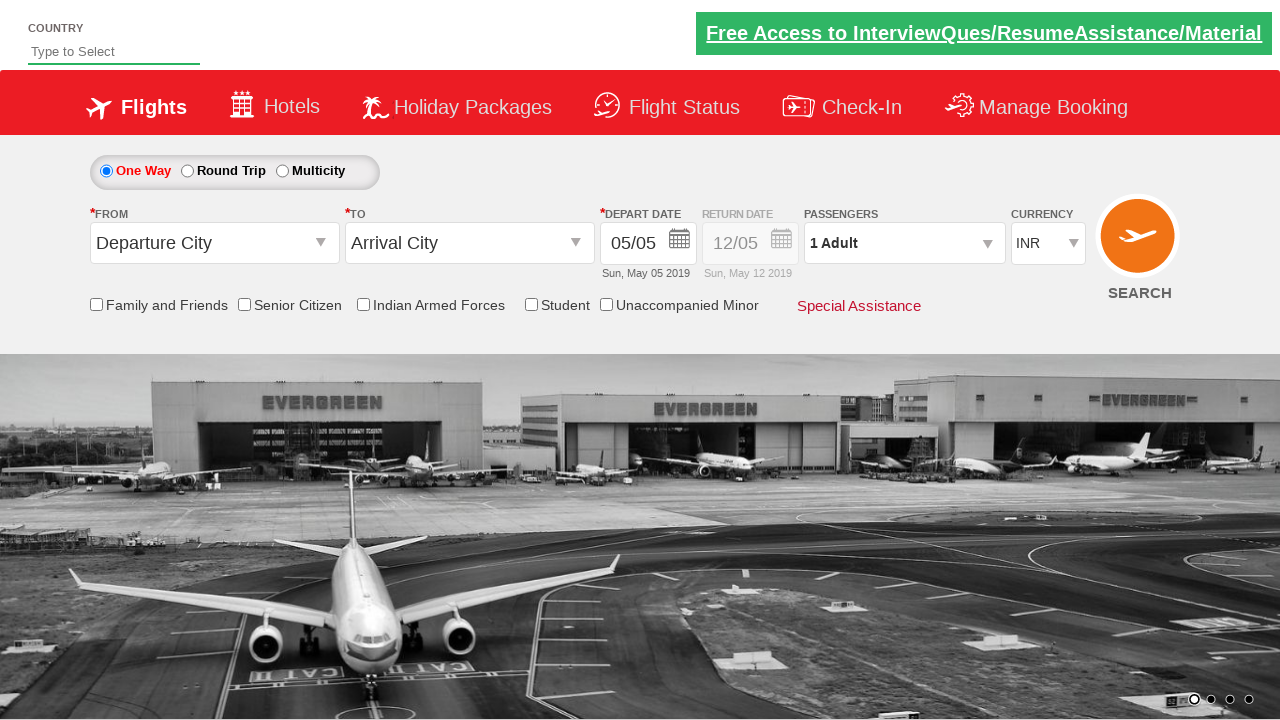

Typed 'IND' in the auto-suggest field on #autosuggest
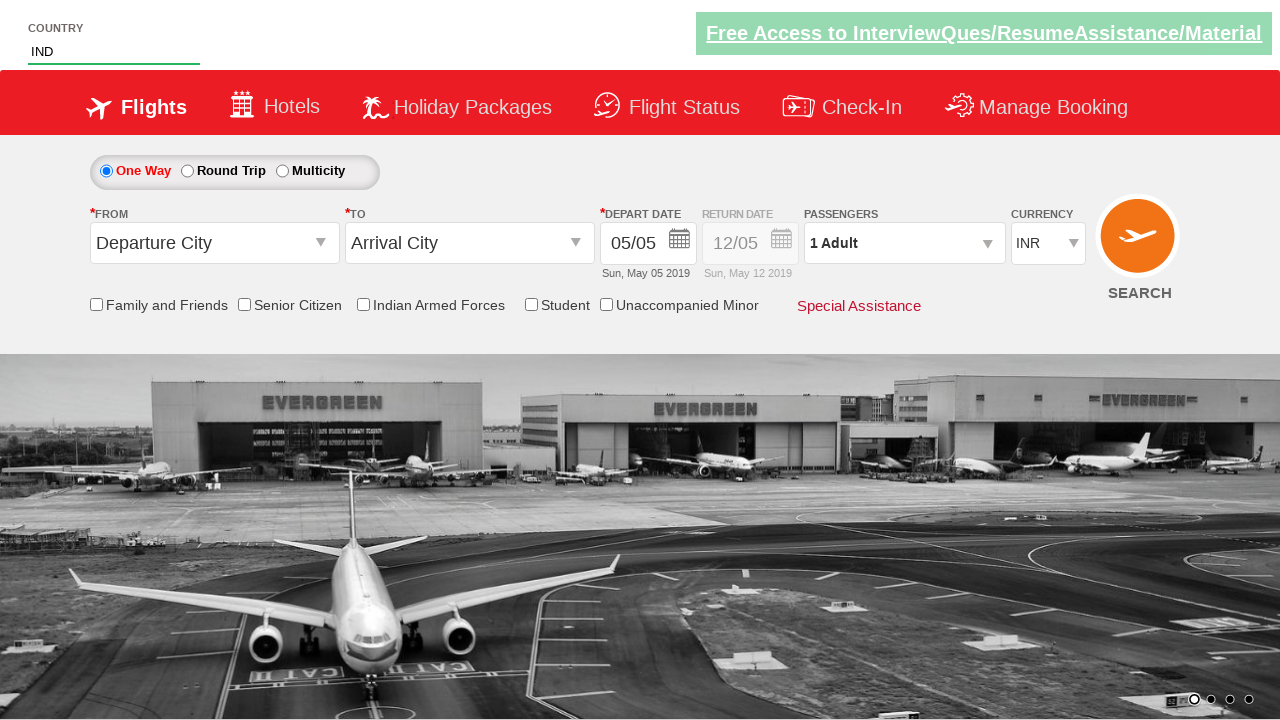

Auto-suggest dropdown appeared with matching suggestions
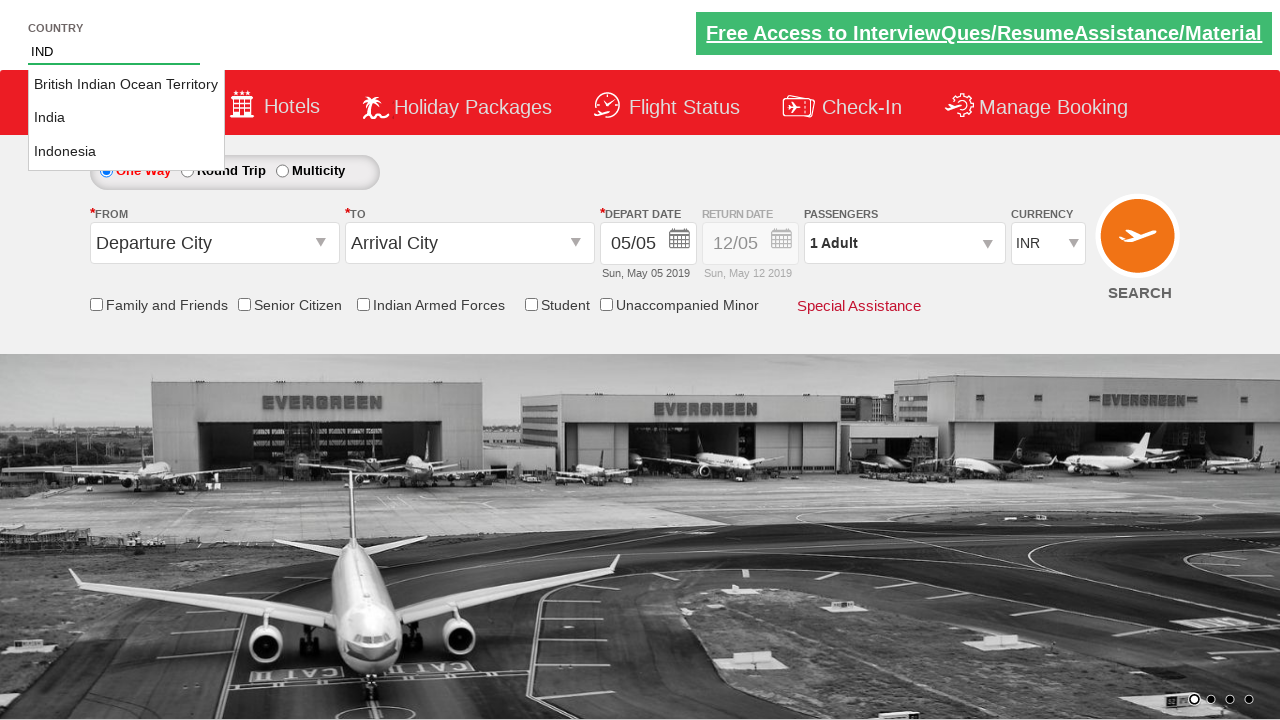

Selected 'INDIA' option from auto-suggest dropdown at (126, 118) on li.ui-menu-item >> nth=1
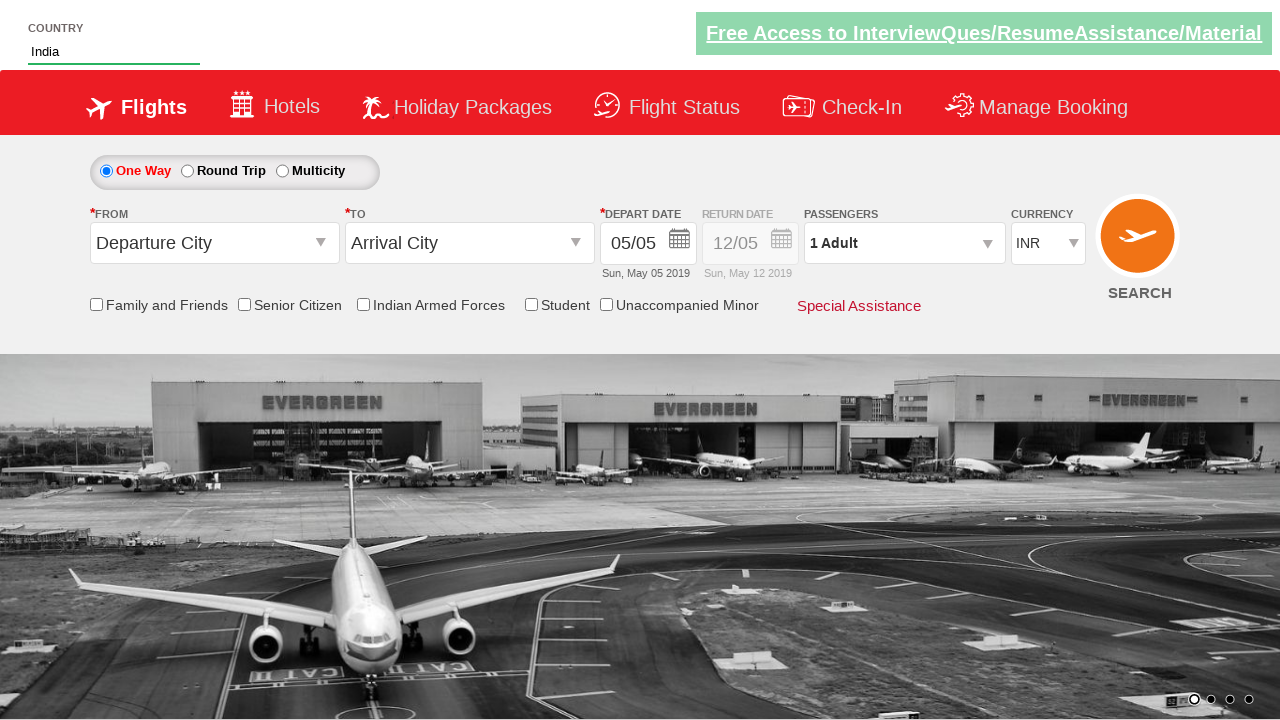

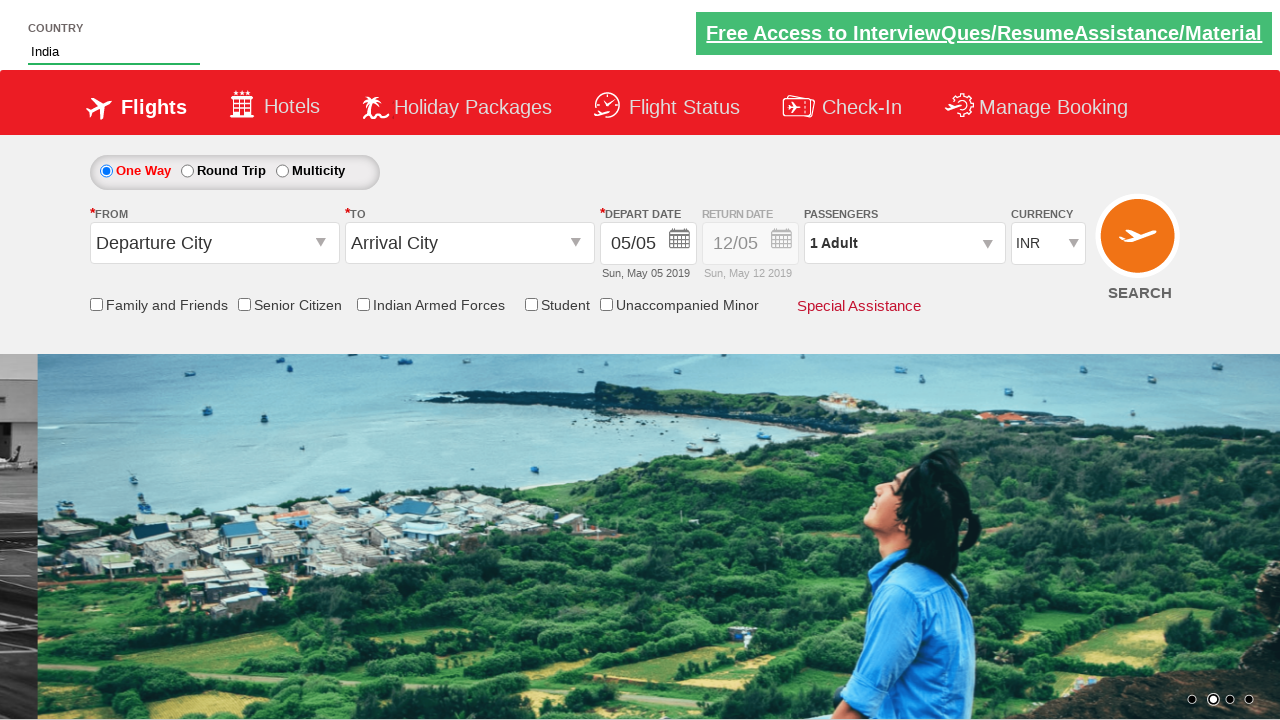